Tests a jQuery UI download progress bar demo by clicking the download button, waiting for completion, and closing the dialog

Starting URL: https://jqueryui.com/resources/demos/progressbar/download.html

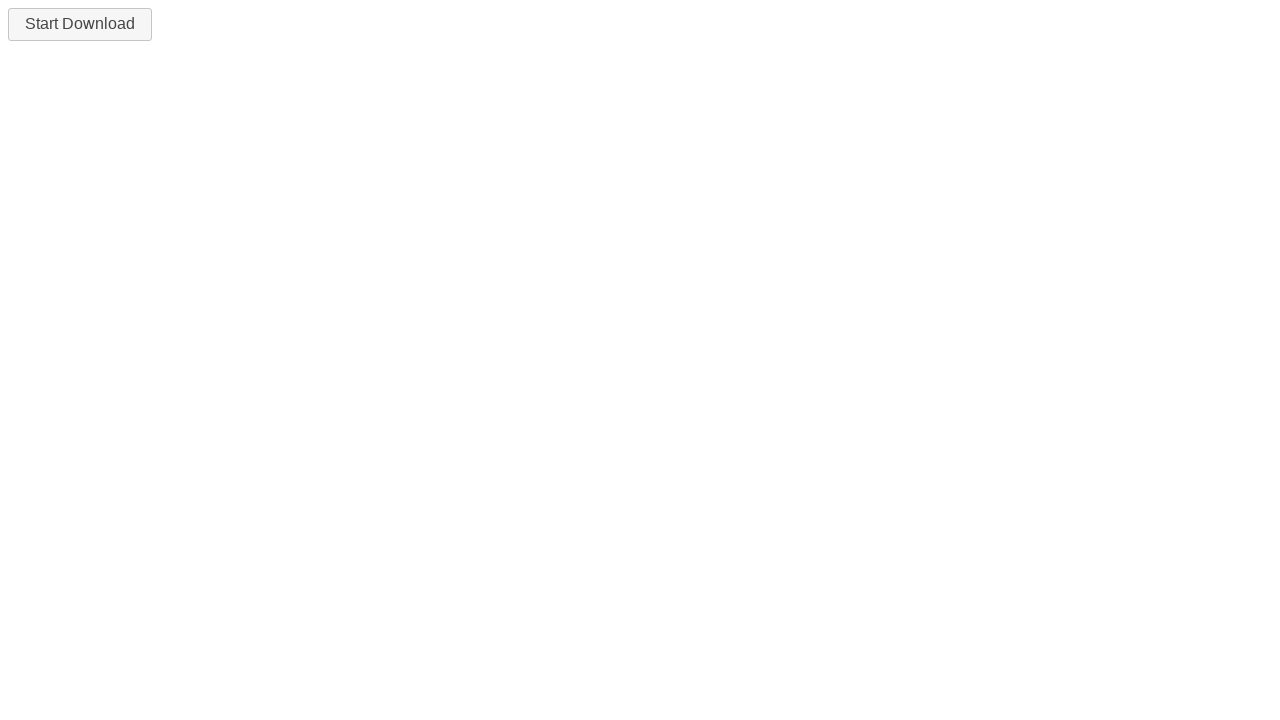

Clicked the download button to start the progress bar at (80, 24) on #downloadButton
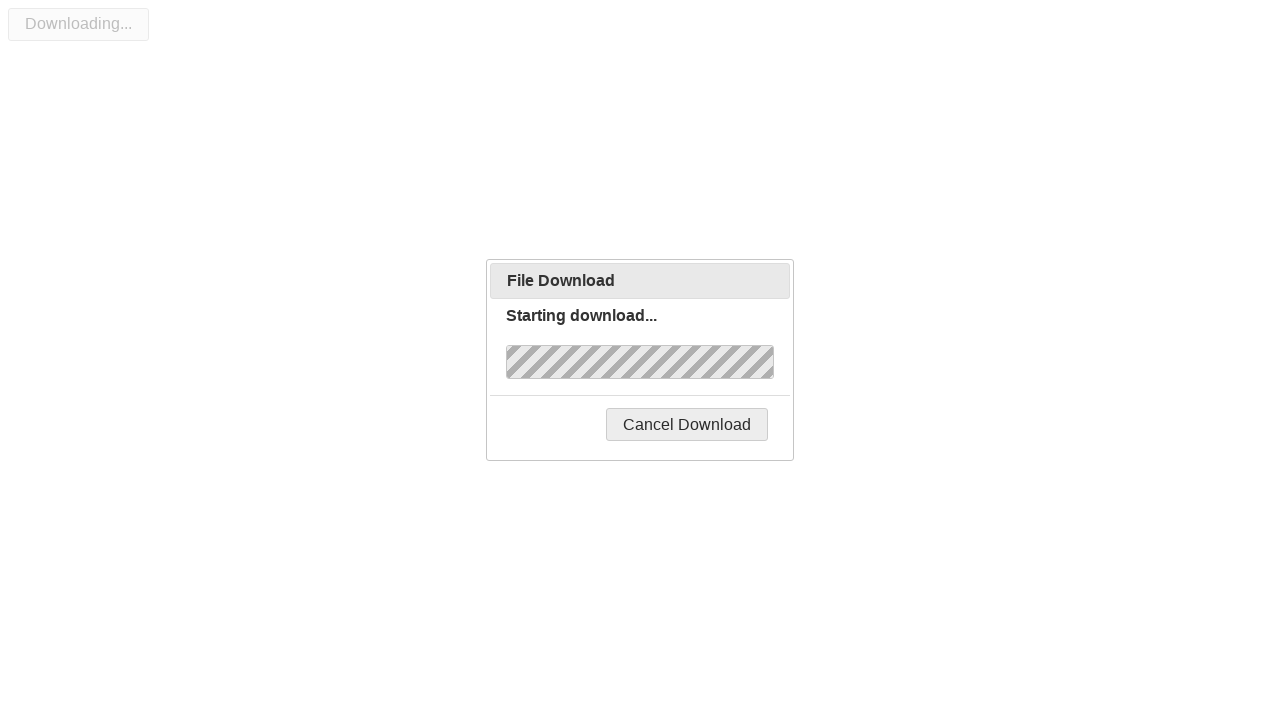

Progress bar completed and showed 'Complete!' message
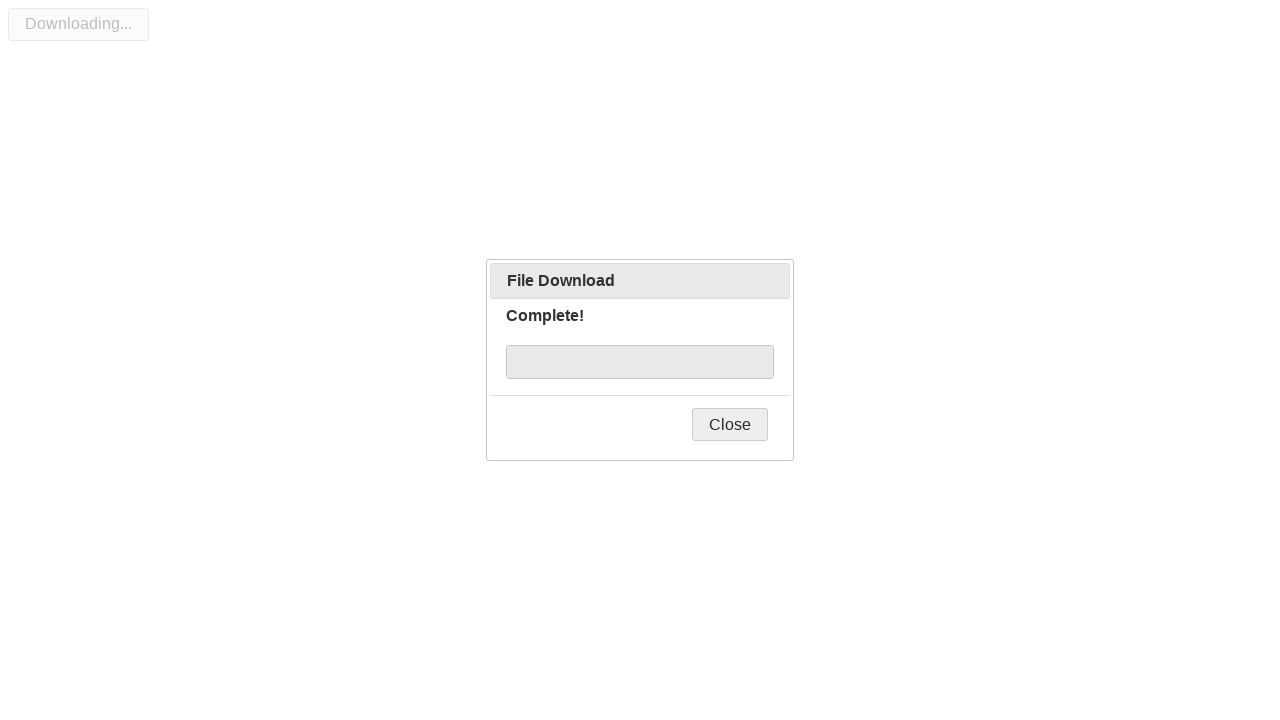

Clicked the close button to dismiss the dialog at (730, 425) on .ui-dialog-buttonset .ui-button
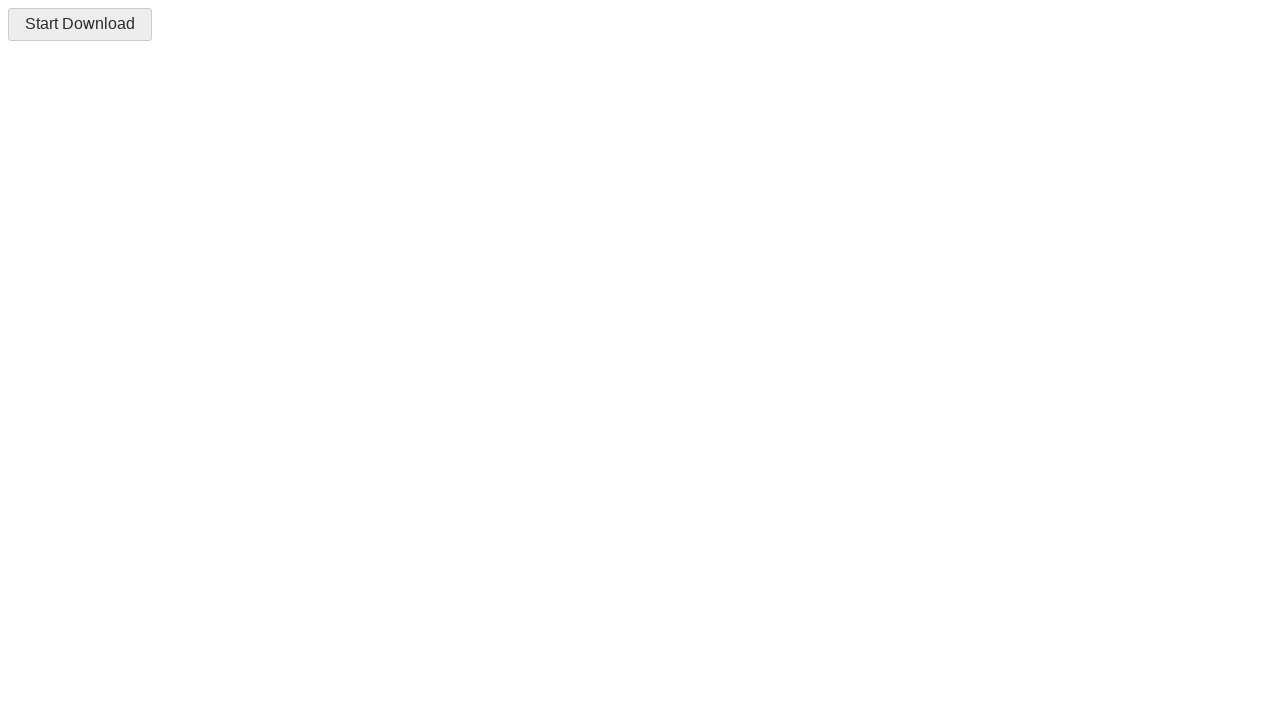

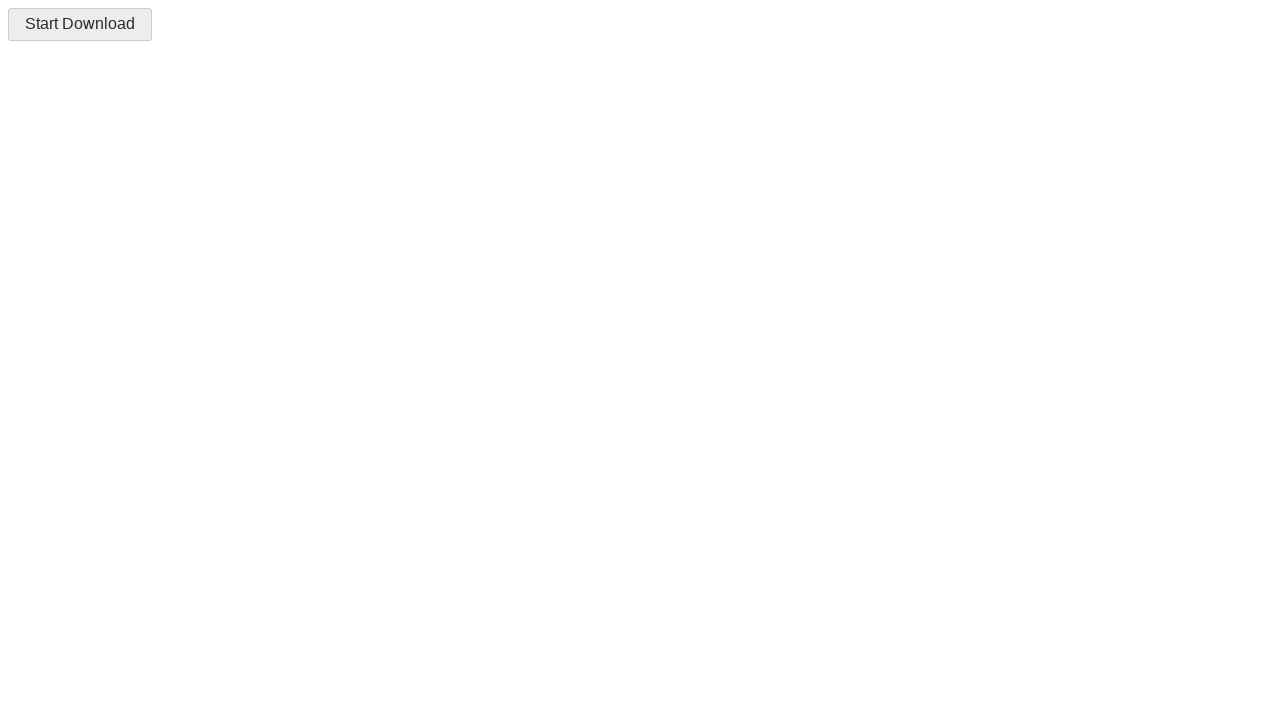